Tests that the clear completed button is hidden when no items are completed.

Starting URL: https://demo.playwright.dev/todomvc

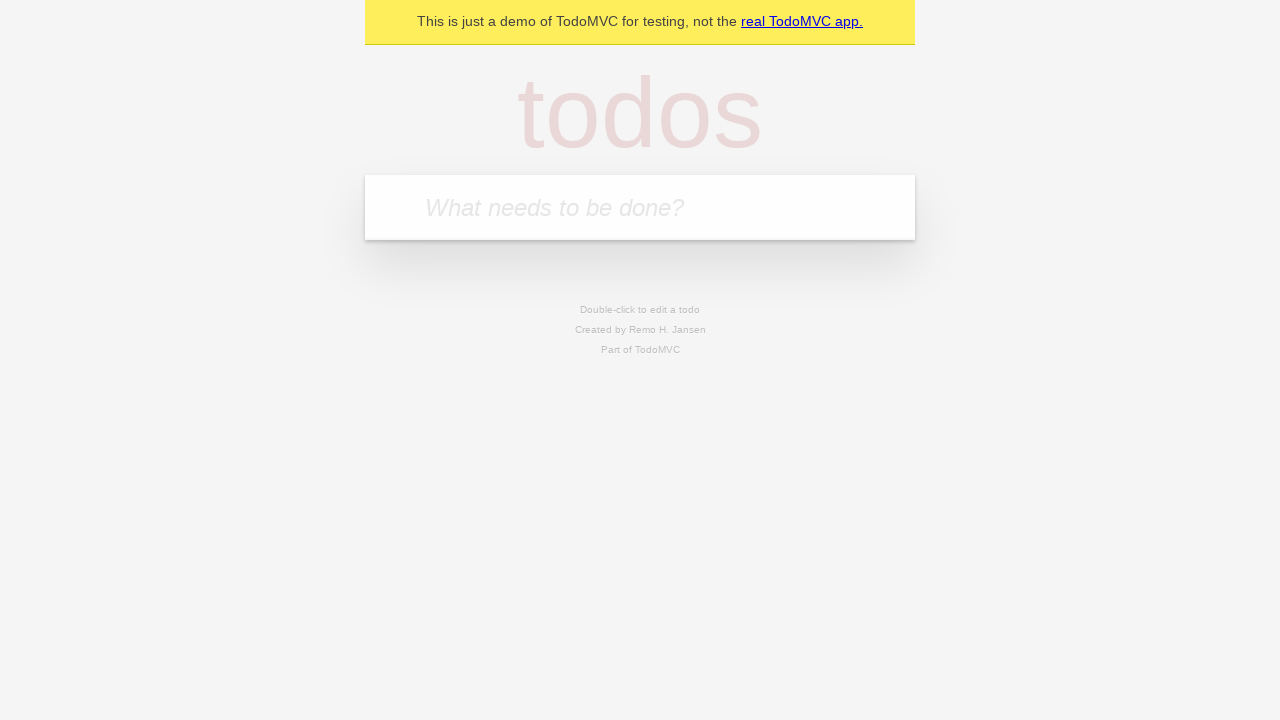

Filled new todo input with 'buy some cheese' on .new-todo
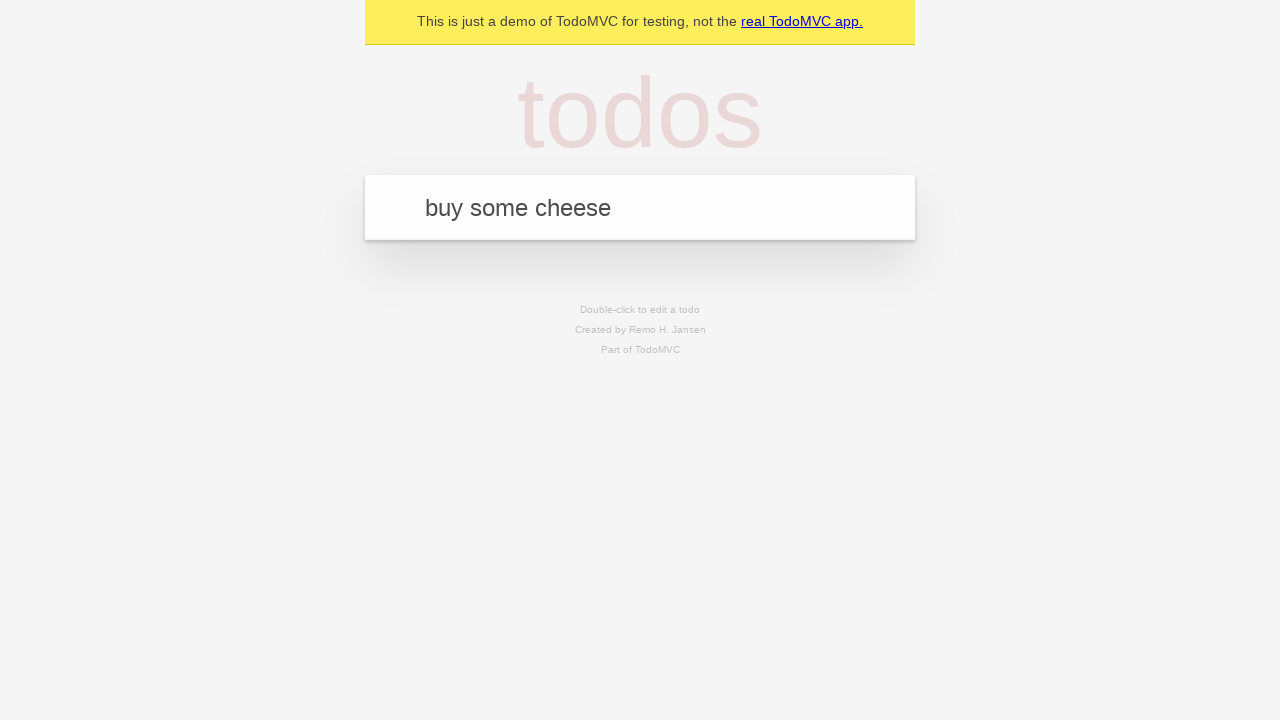

Pressed Enter to add first todo on .new-todo
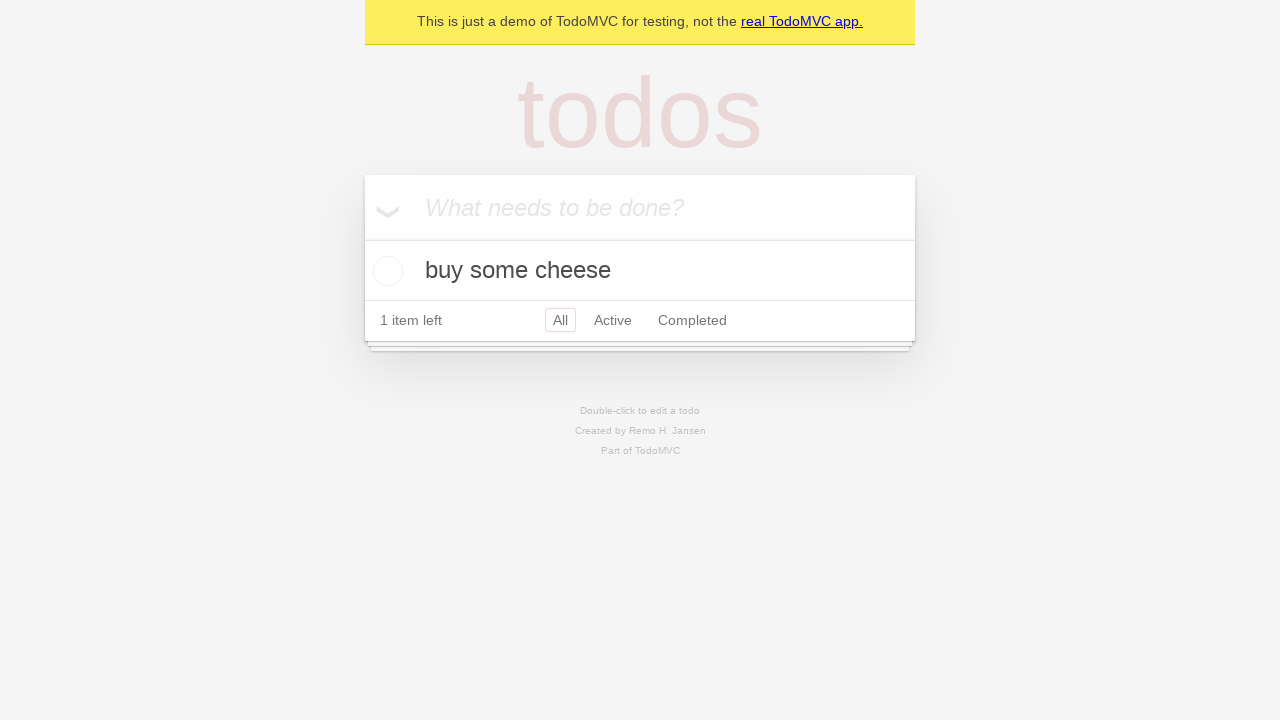

Filled new todo input with 'feed the cat' on .new-todo
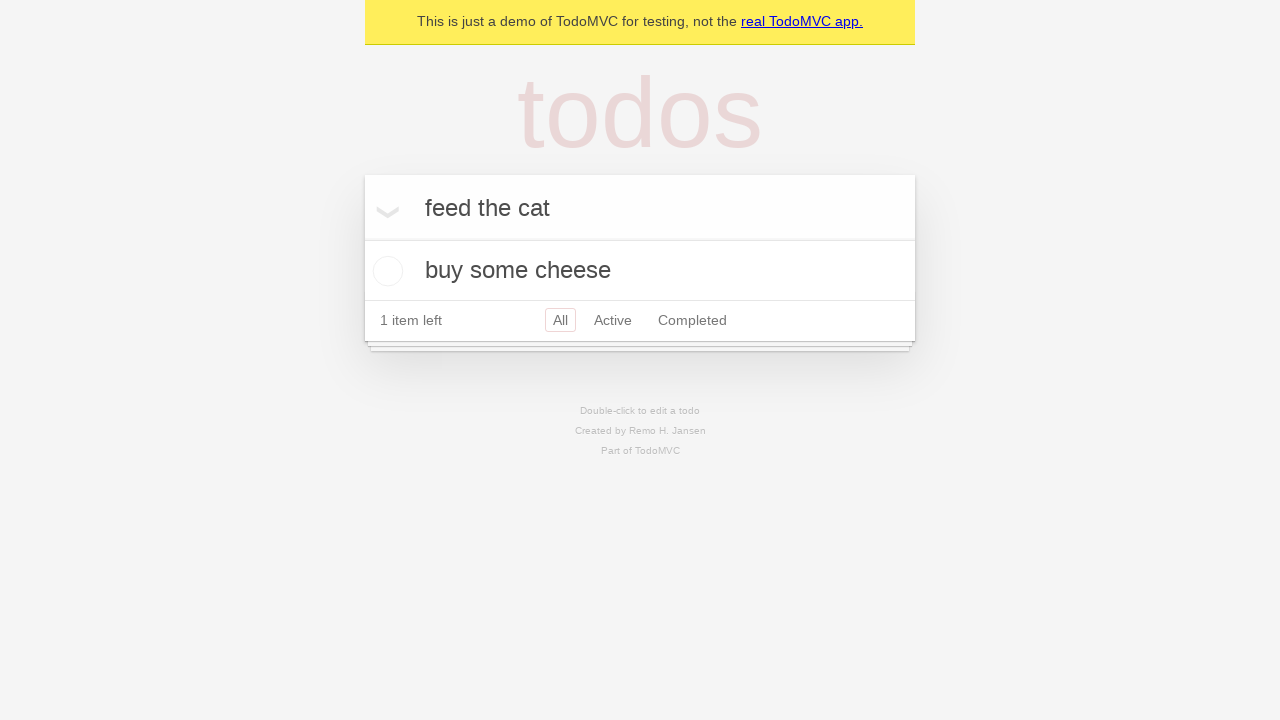

Pressed Enter to add second todo on .new-todo
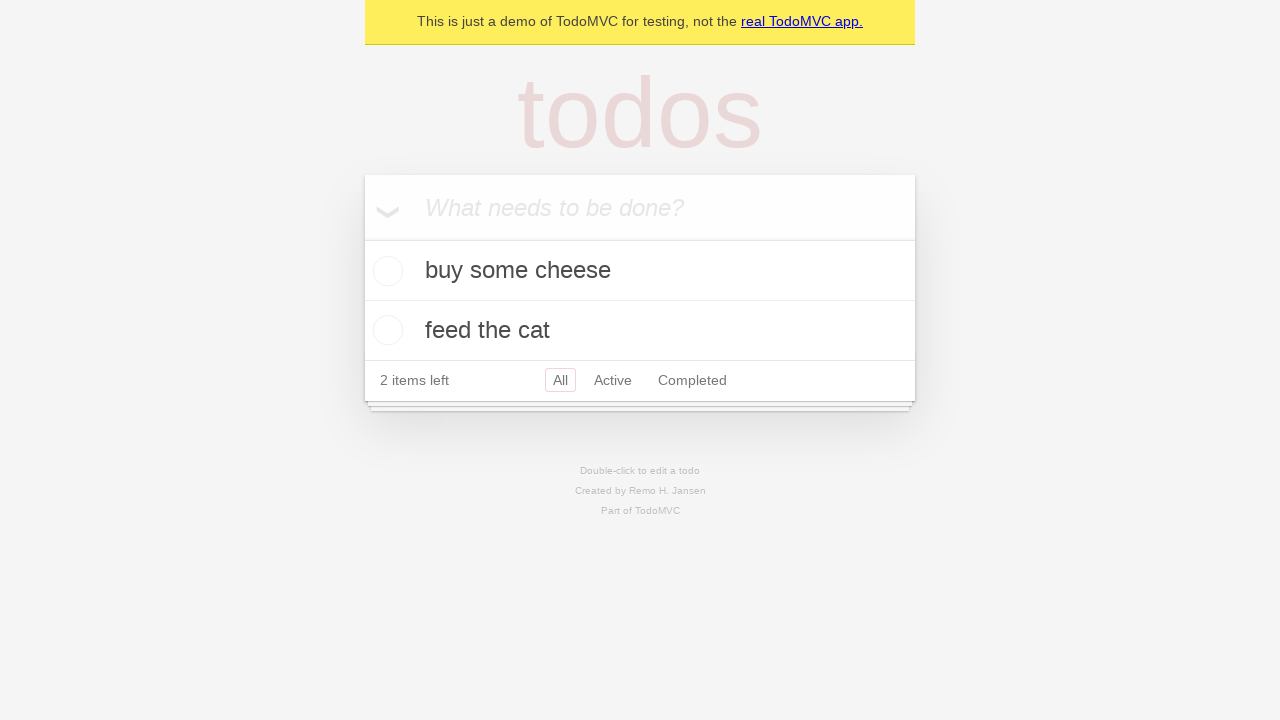

Filled new todo input with 'book a doctors appointment' on .new-todo
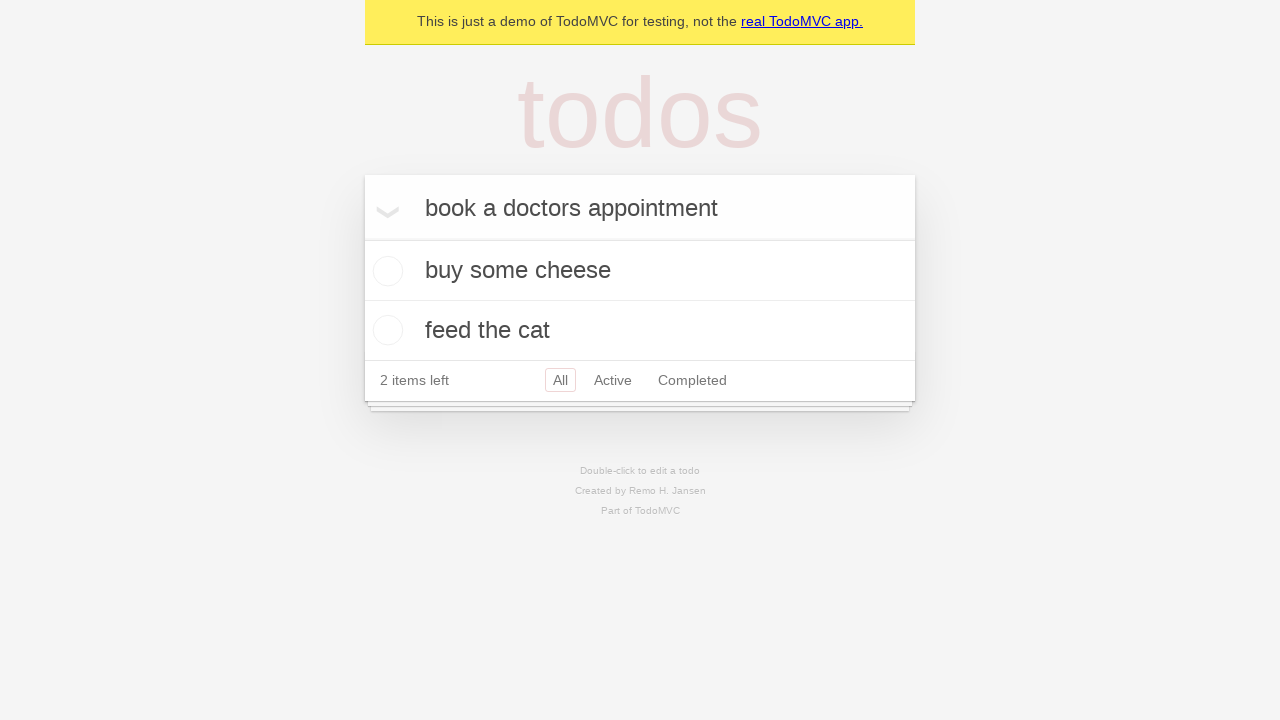

Pressed Enter to add third todo on .new-todo
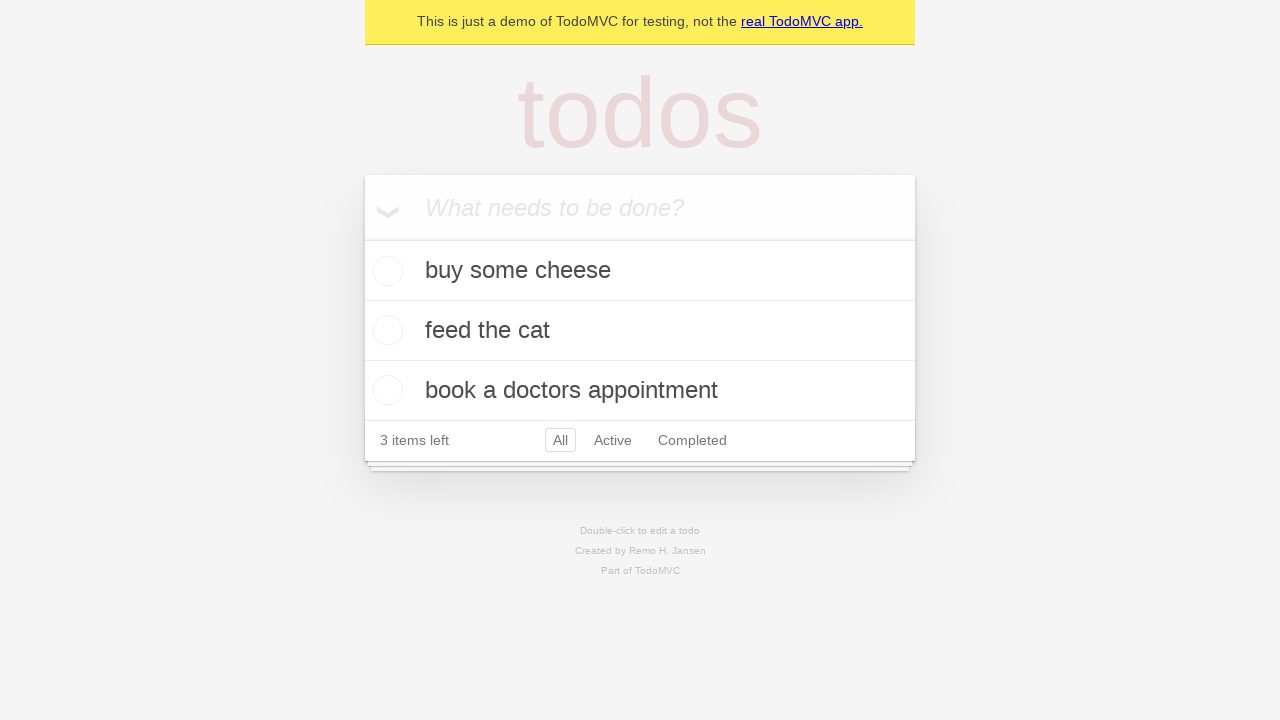

Checked the first todo as completed at (385, 271) on .todo-list li .toggle >> nth=0
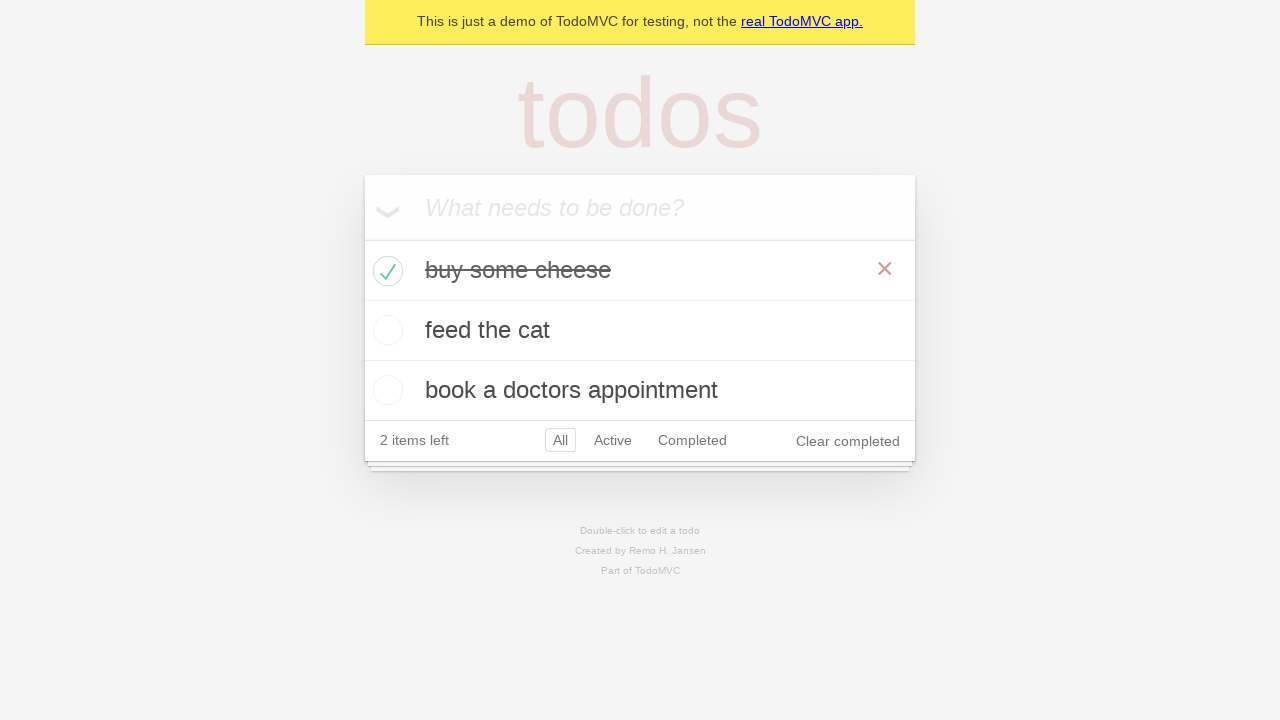

Clicked clear completed button to remove completed todo at (848, 441) on .clear-completed
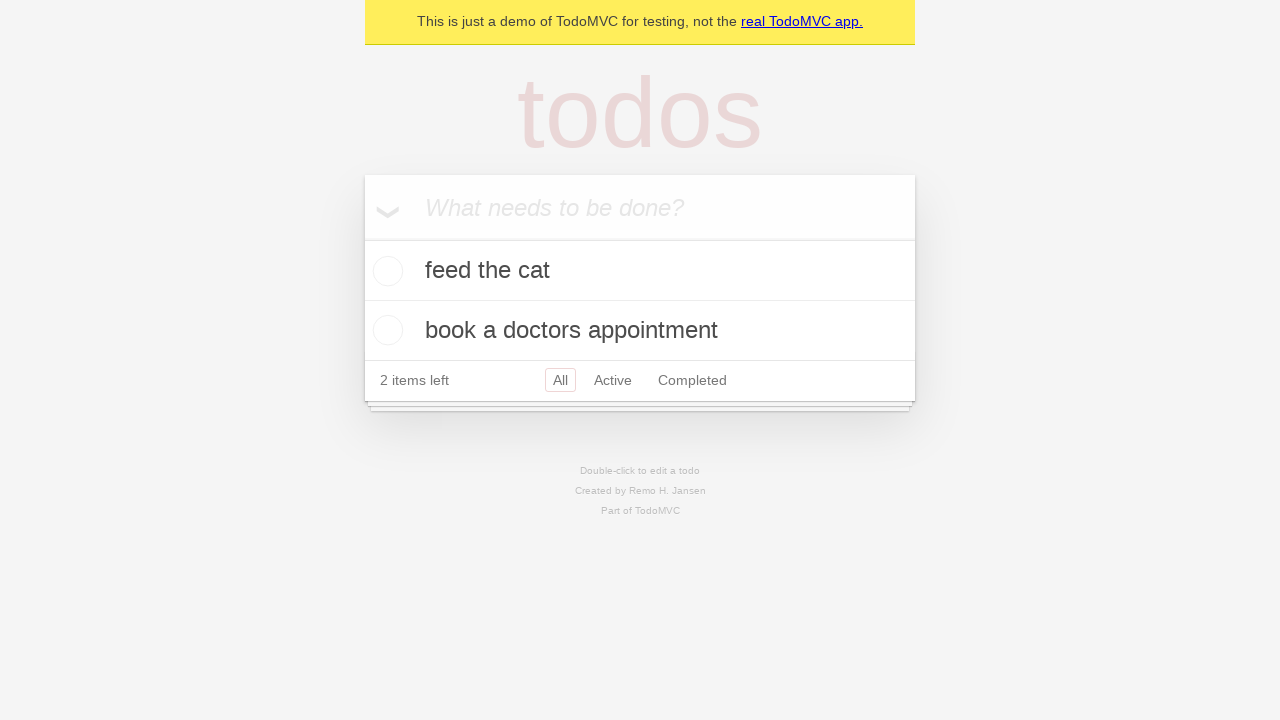

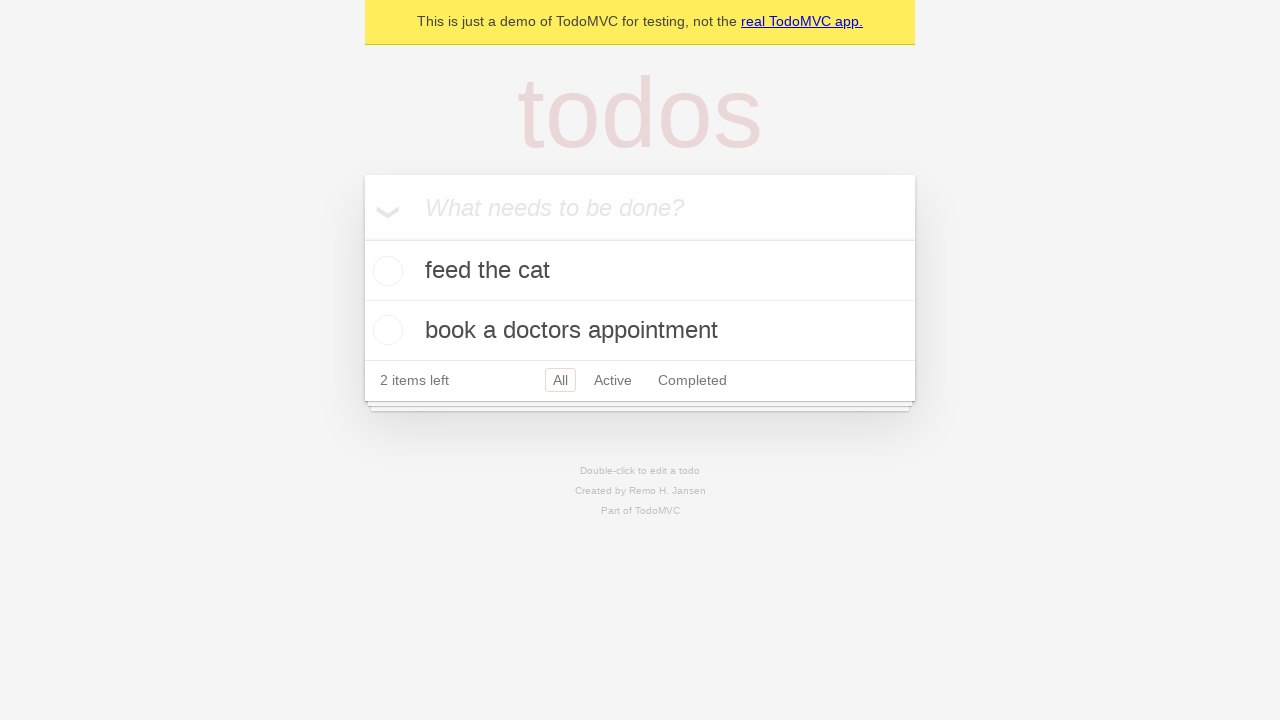